Tests drag and drop functionality by dragging three food items (fried chicken, hamburger, and ice cream) from a menu to a plate target area using mouse movements.

Starting URL: https://kitchen.applitools.com/ingredients/drag-and-drop

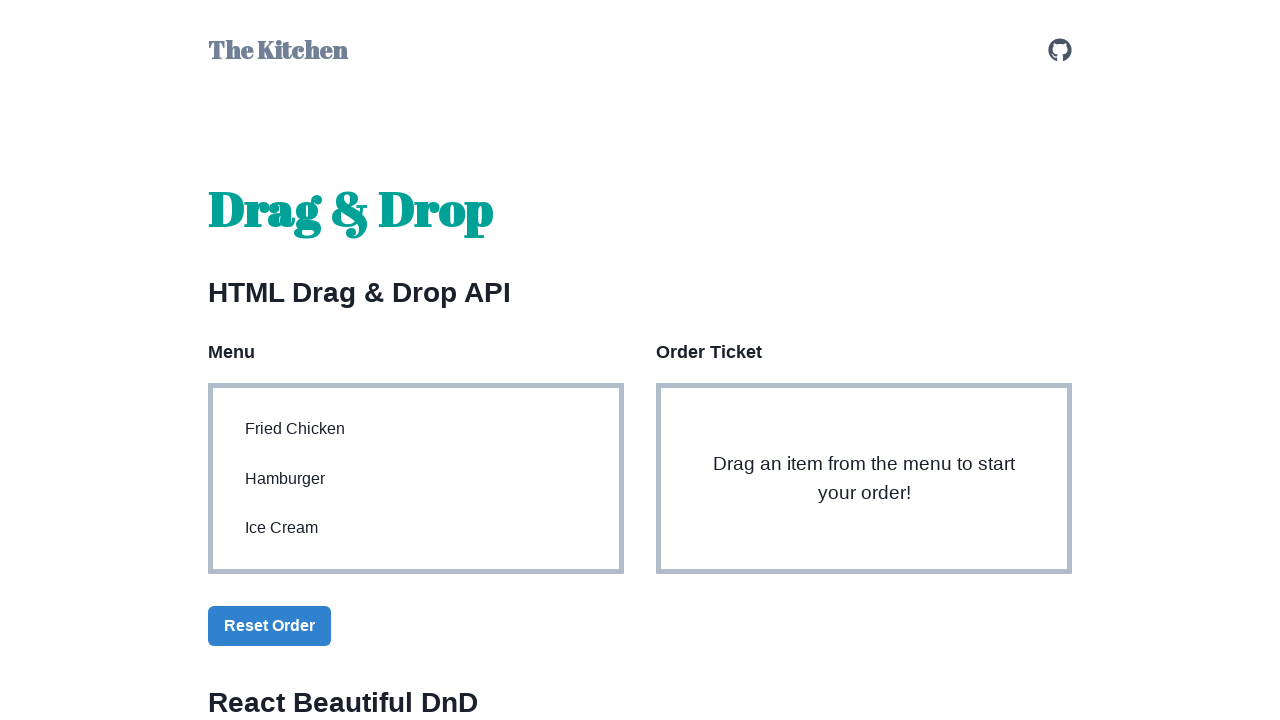

Waited for fried chicken menu element to load
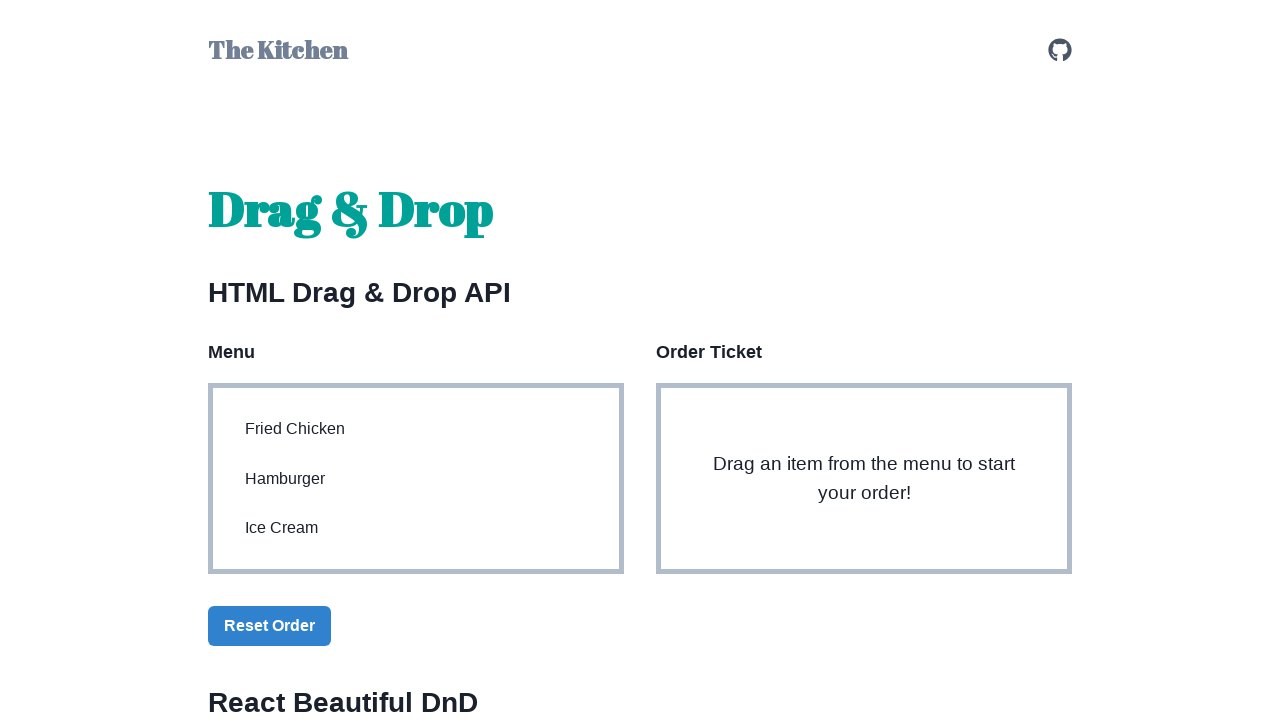

Waited for hamburger menu element to load
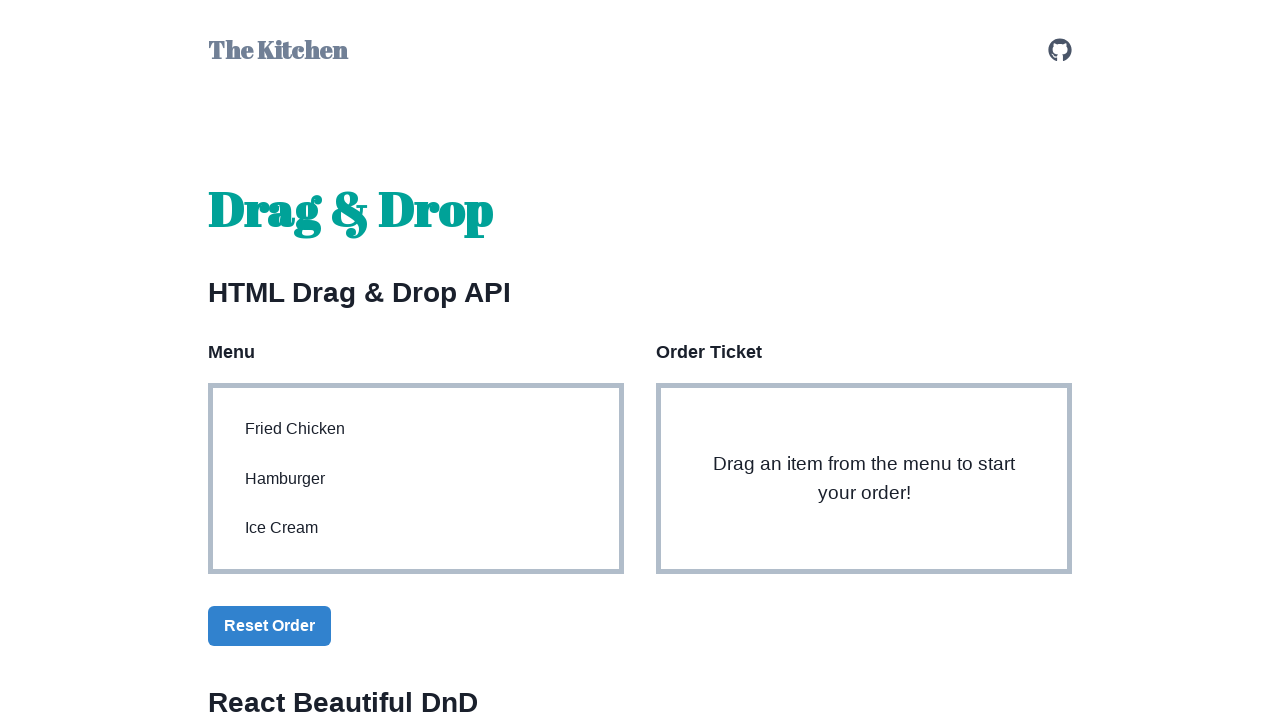

Waited for ice cream menu element to load
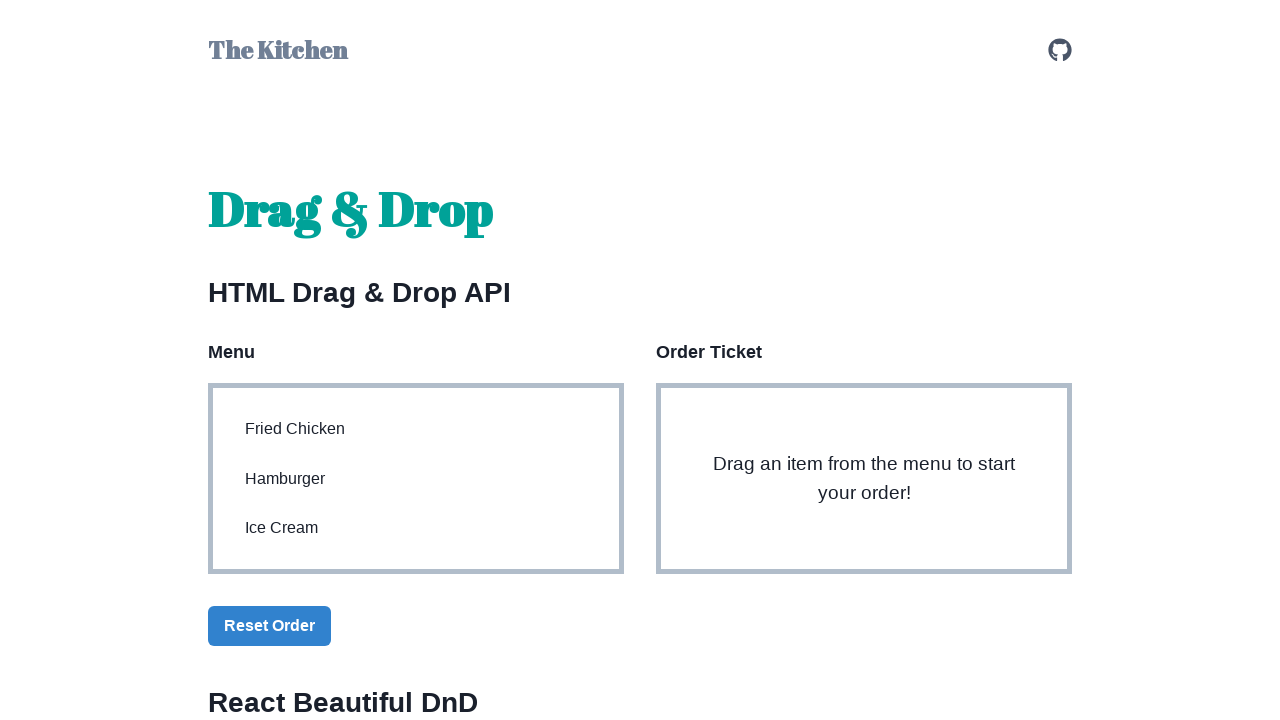

Waited for plate target area to load
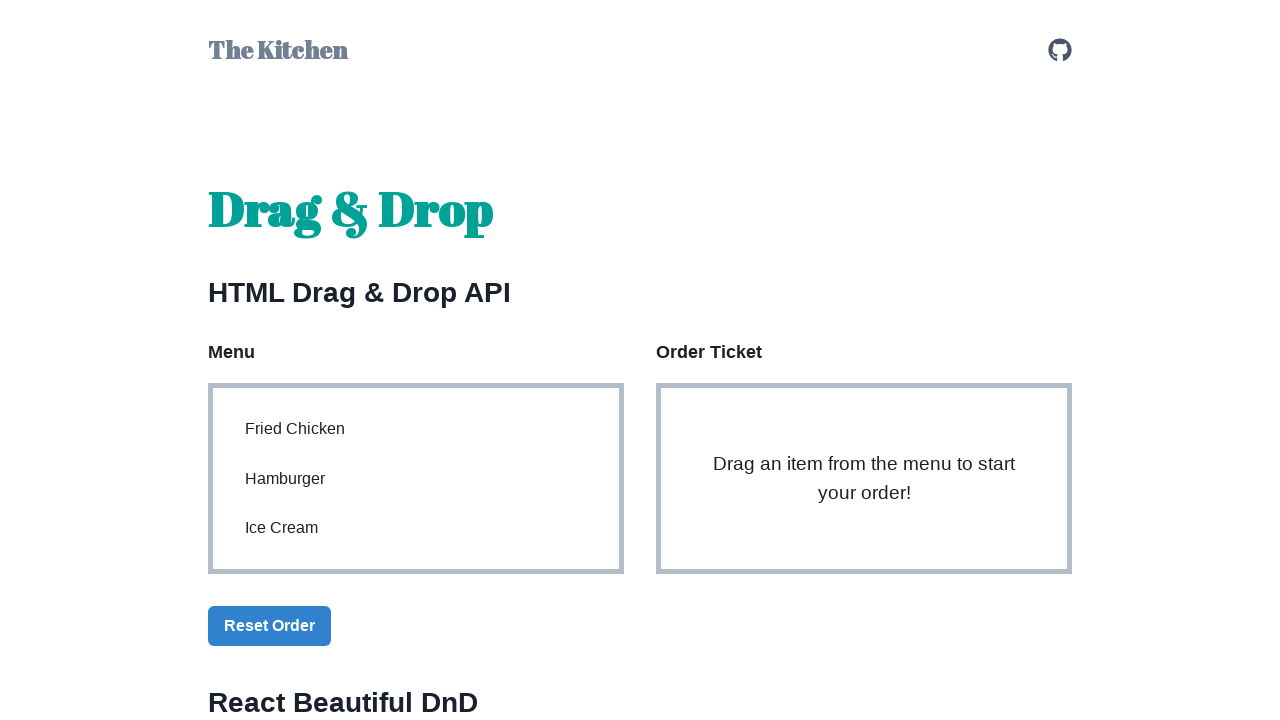

Retrieved bounding box coordinates for fried chicken element
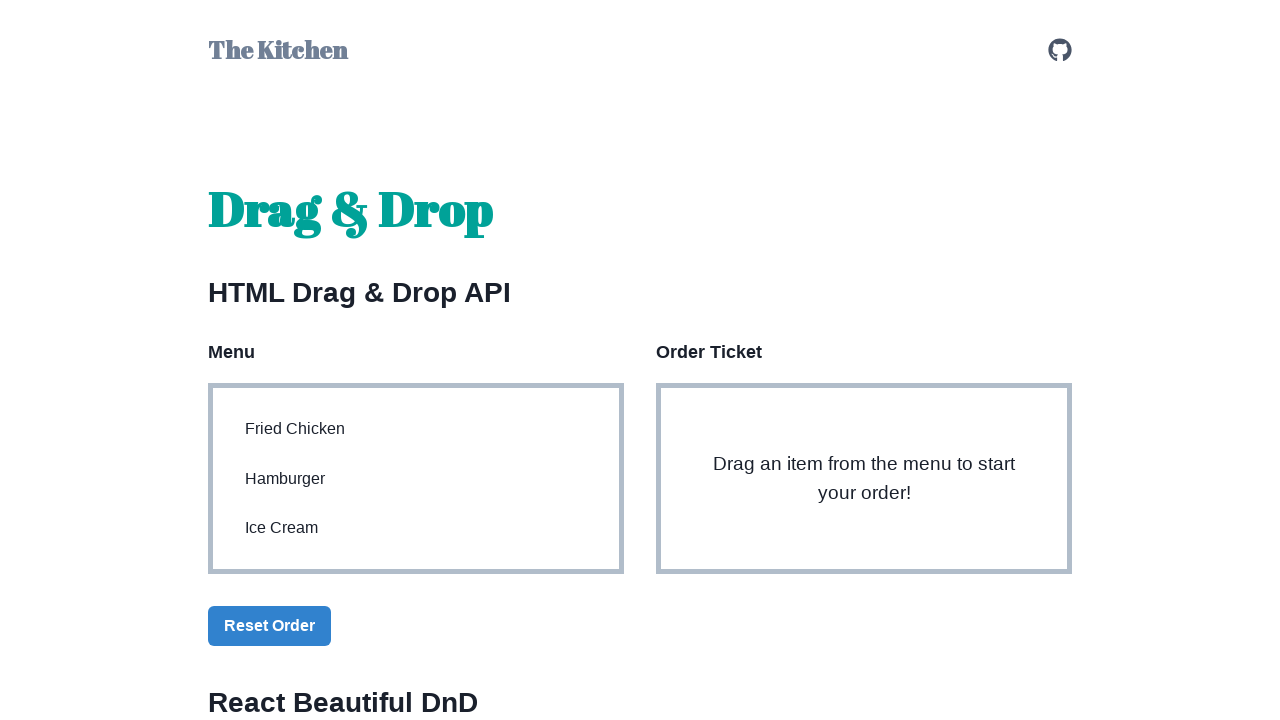

Retrieved bounding box coordinates for hamburger element
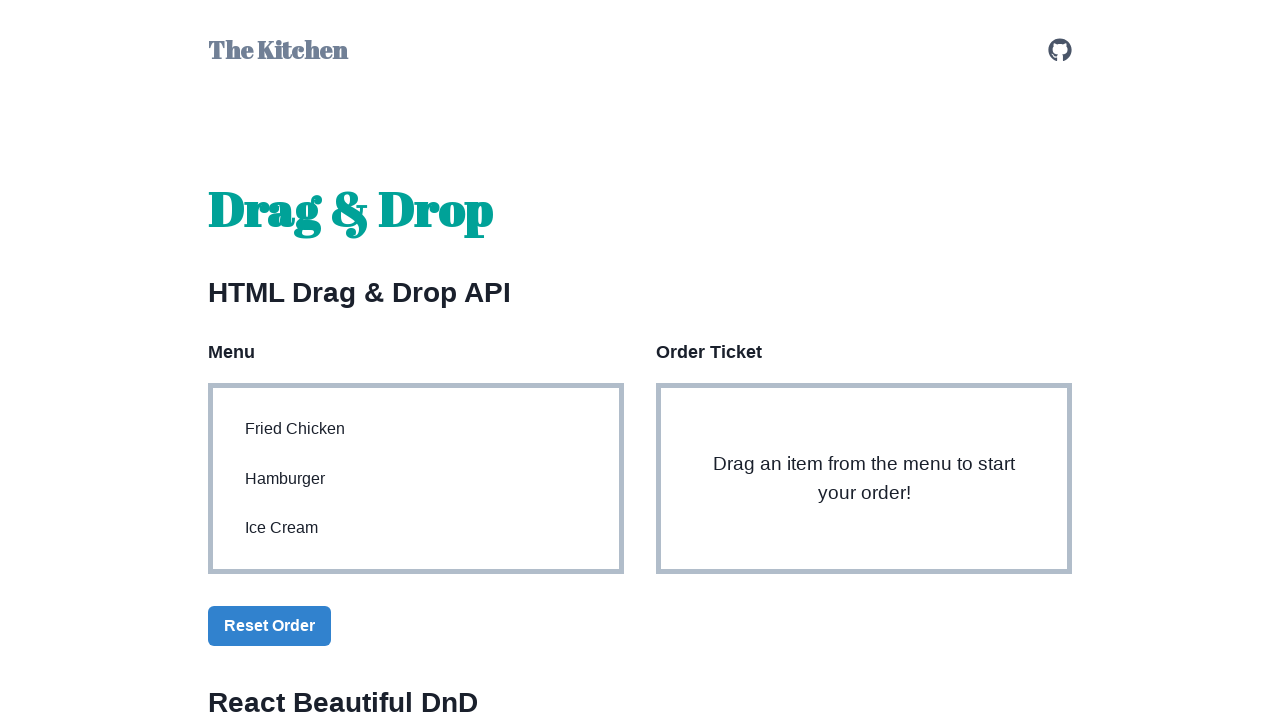

Retrieved bounding box coordinates for ice cream element
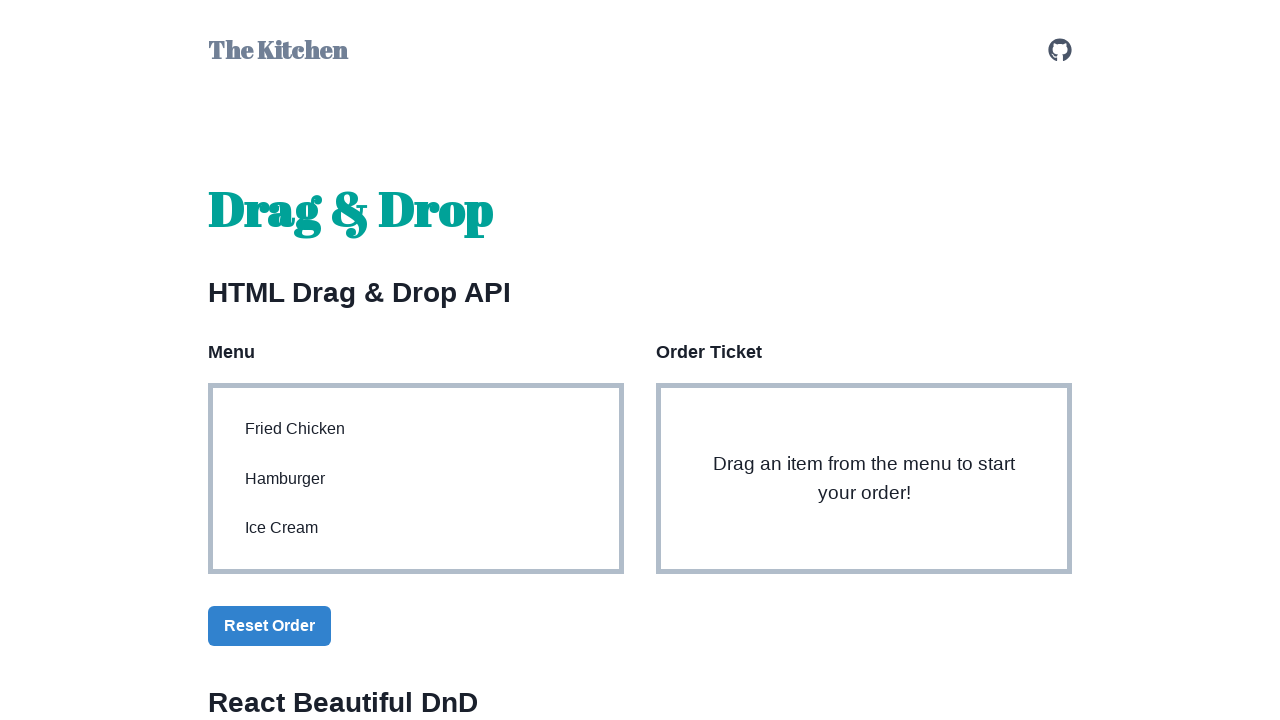

Retrieved bounding box coordinates for plate target area
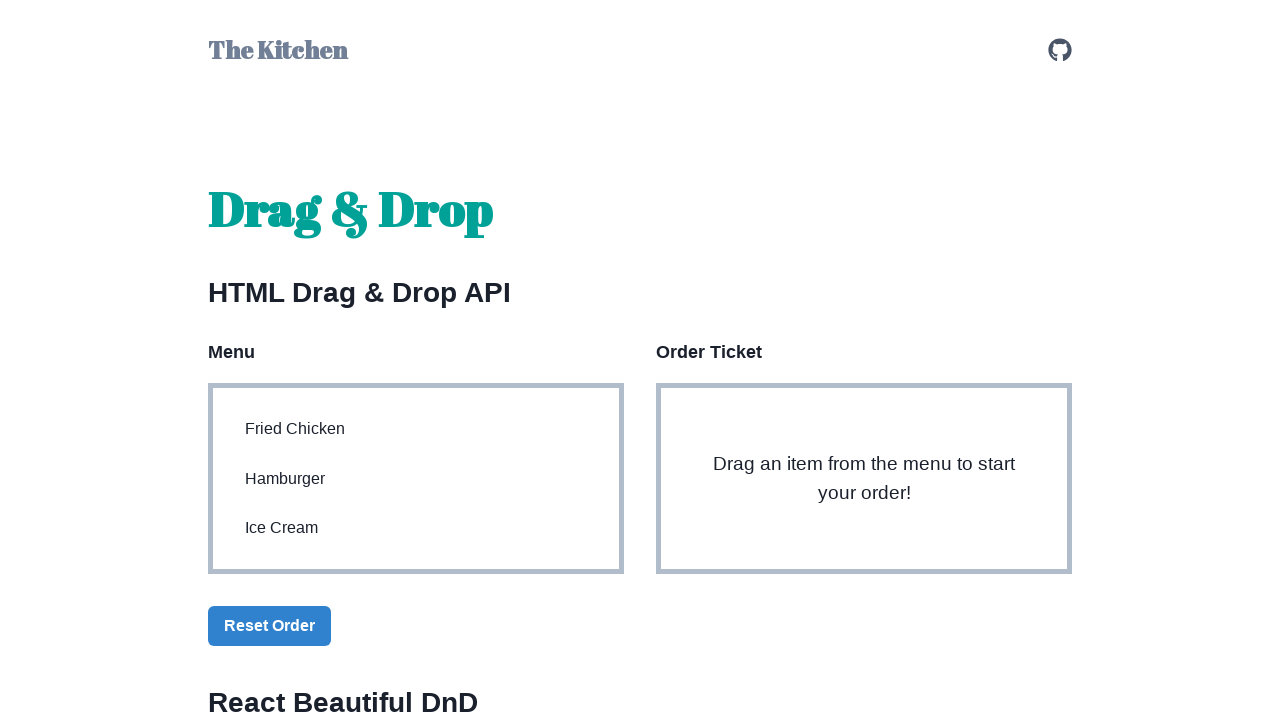

Moved mouse to center of fried chicken element at (416, 429)
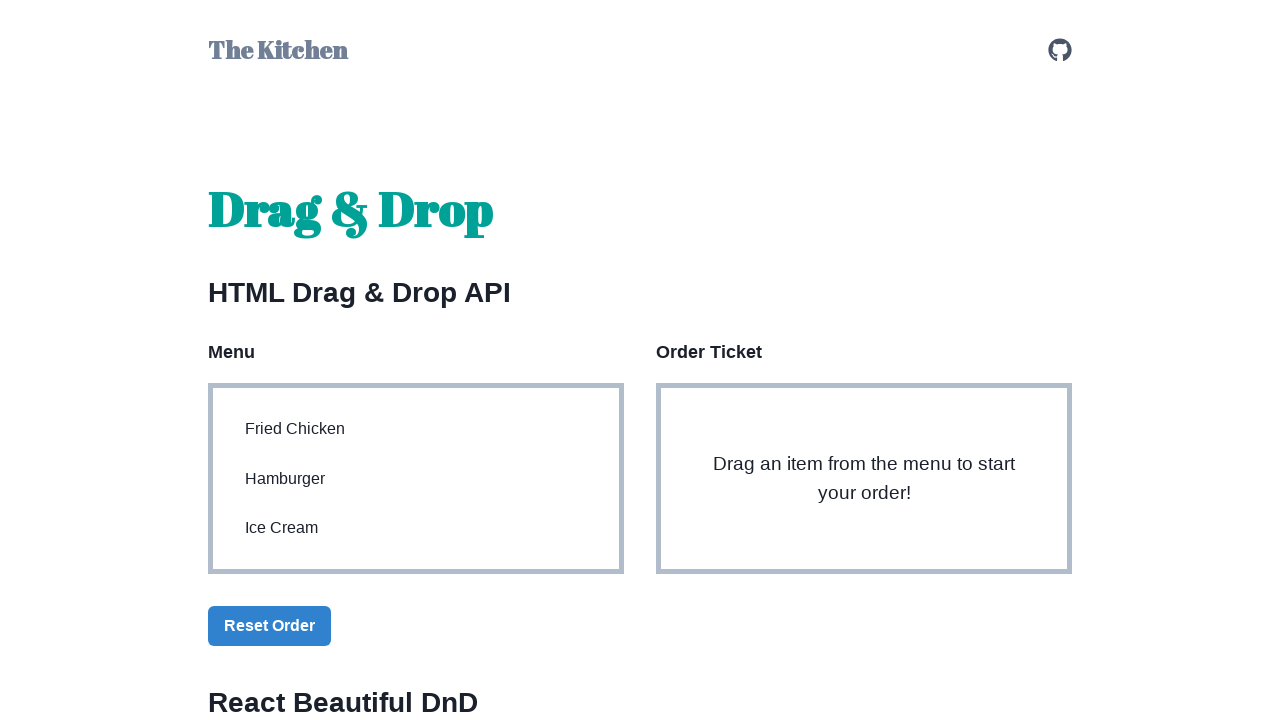

Pressed down mouse button on fried chicken at (416, 429)
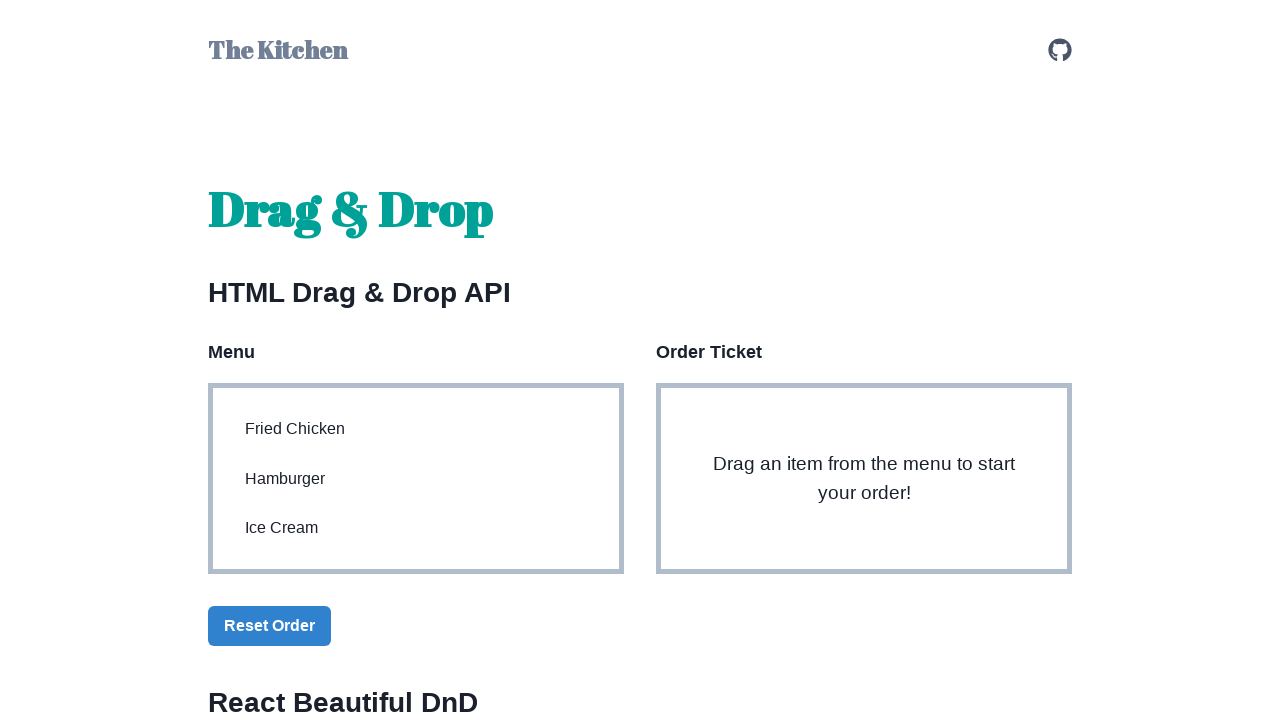

Dragged fried chicken to center of plate area at (864, 479)
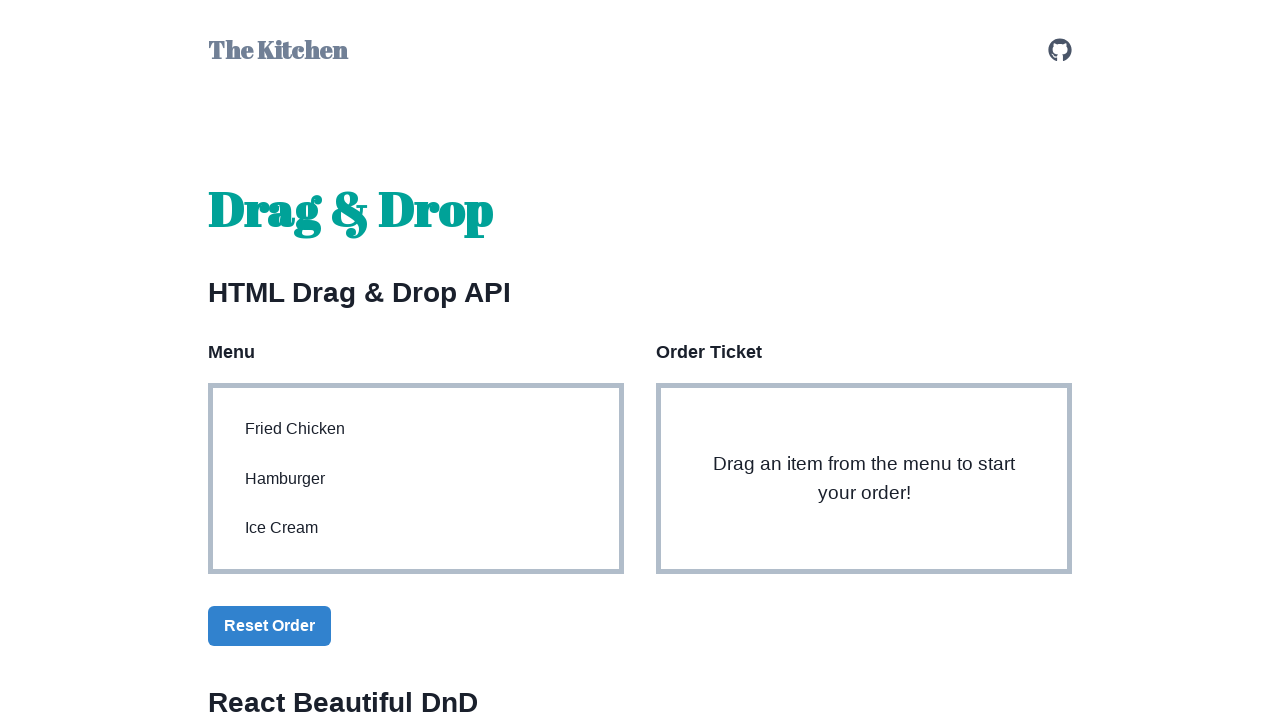

Released mouse button - fried chicken dropped on plate at (864, 479)
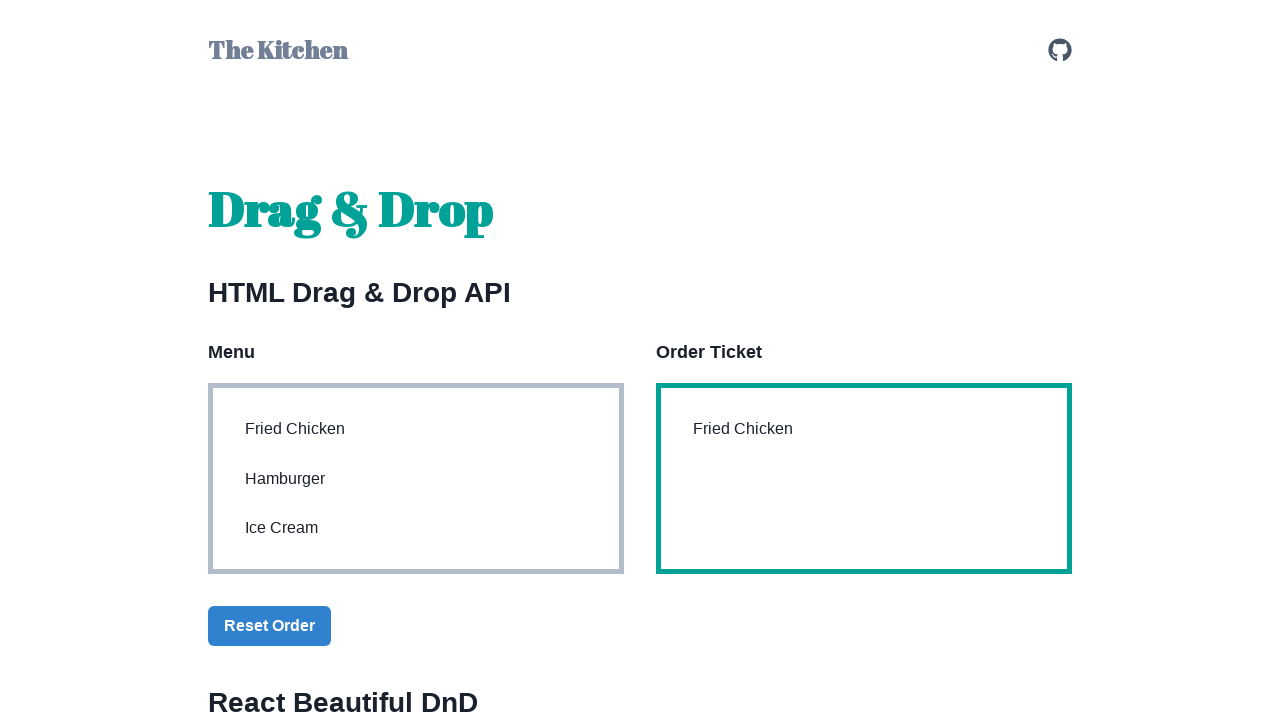

Moved mouse to center of hamburger element at (416, 479)
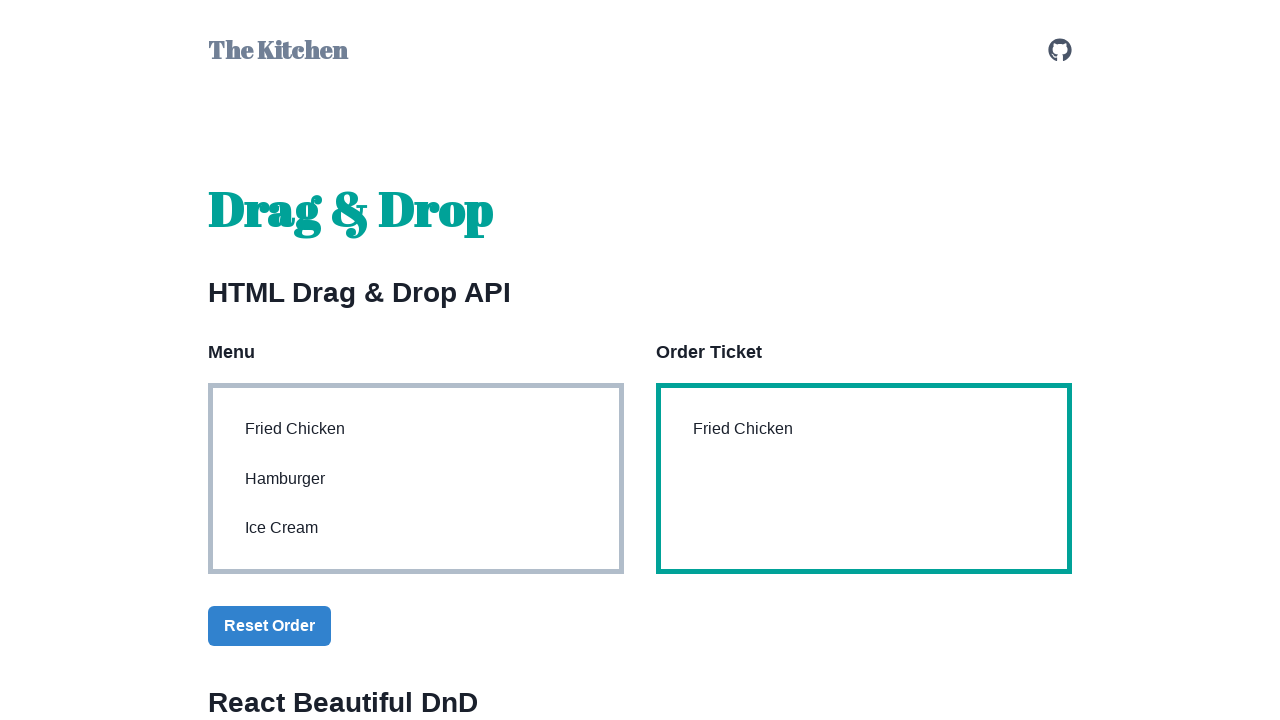

Pressed down mouse button on hamburger at (416, 479)
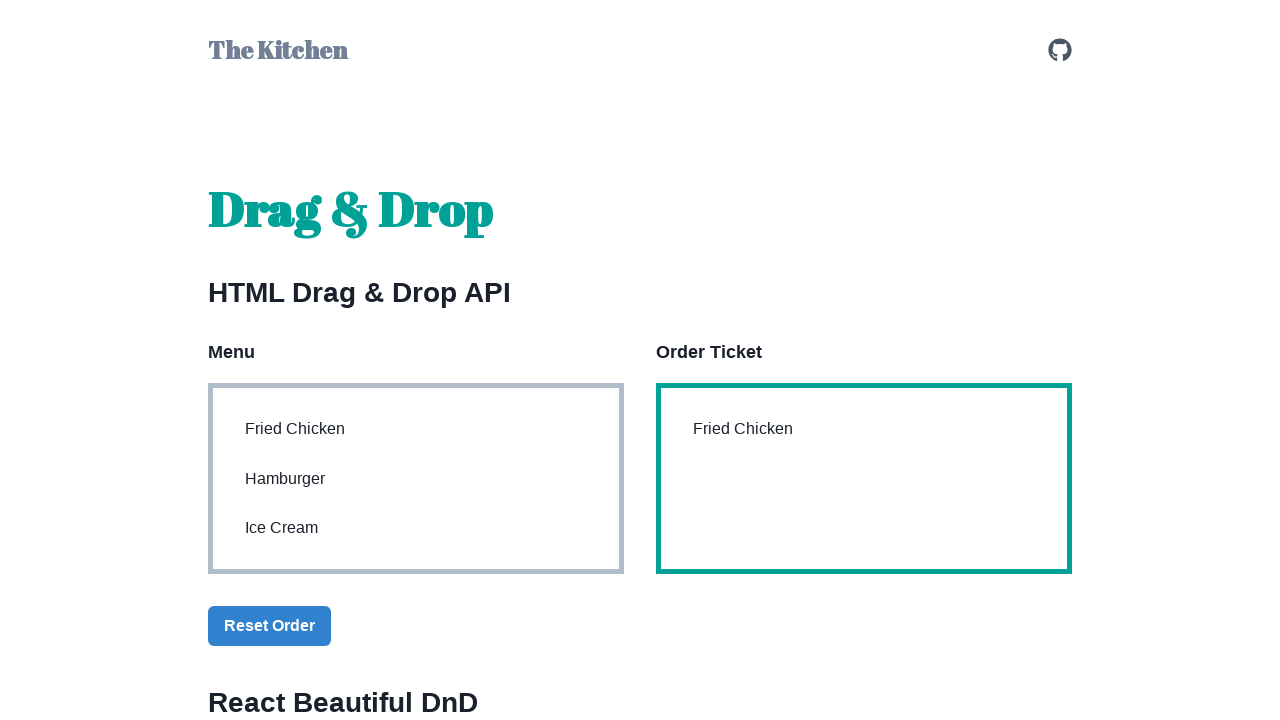

Dragged hamburger to center of plate area at (864, 479)
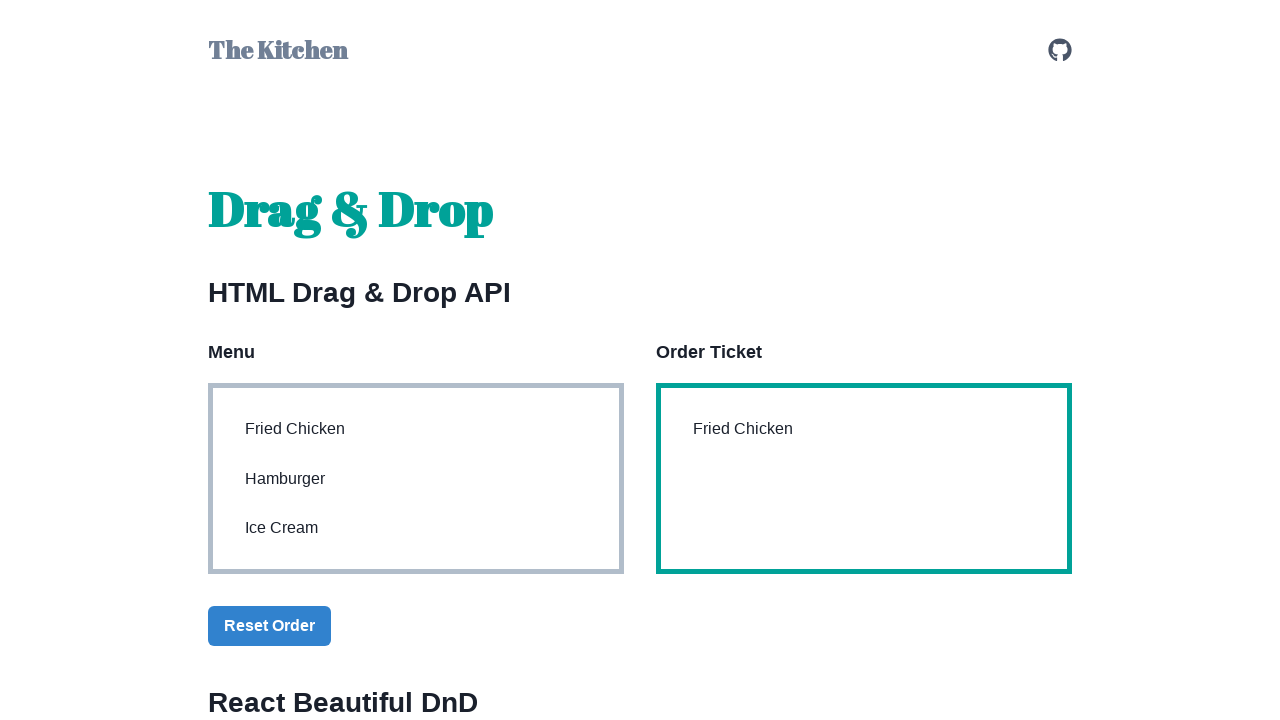

Released mouse button - hamburger dropped on plate at (864, 479)
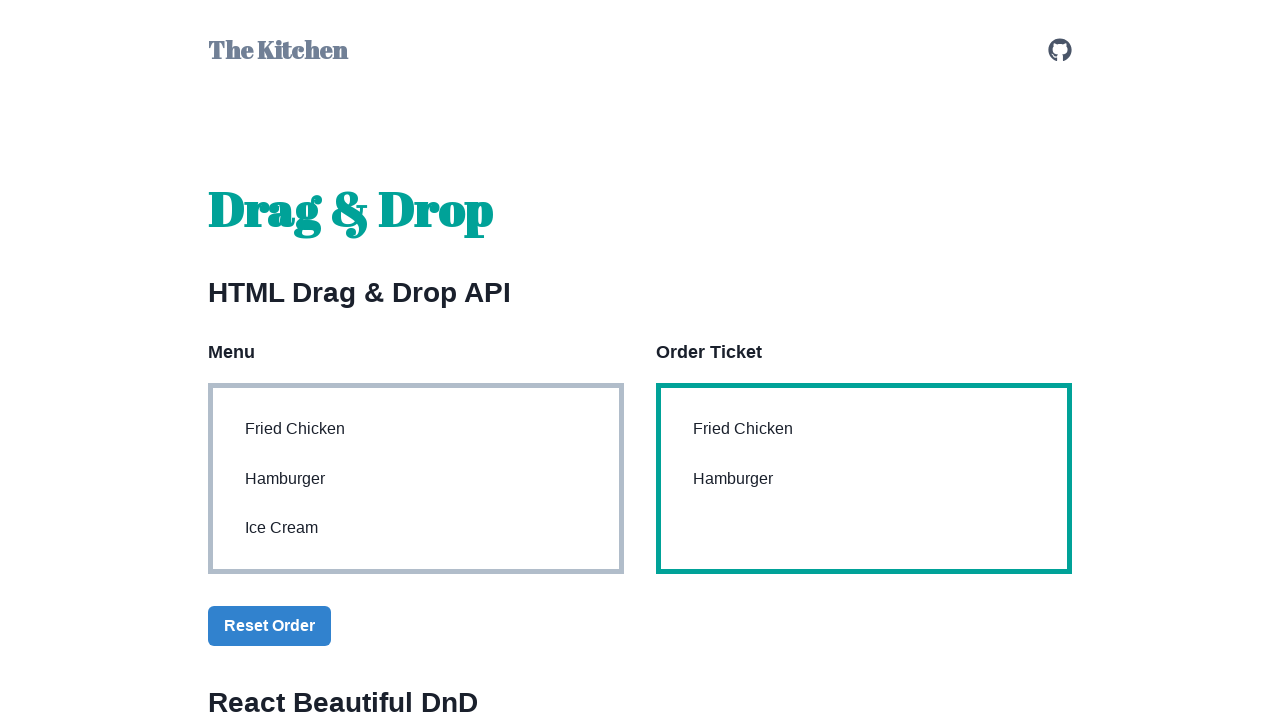

Moved mouse to center of ice cream element at (416, 528)
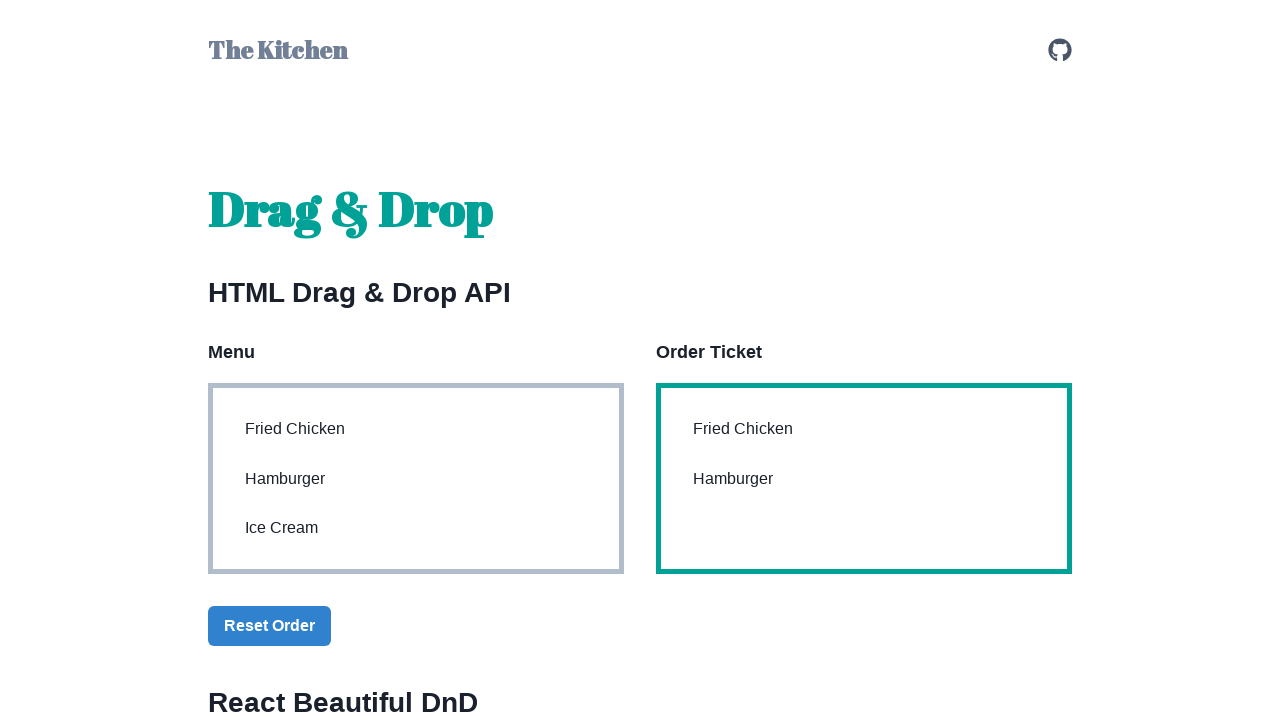

Pressed down mouse button on ice cream at (416, 528)
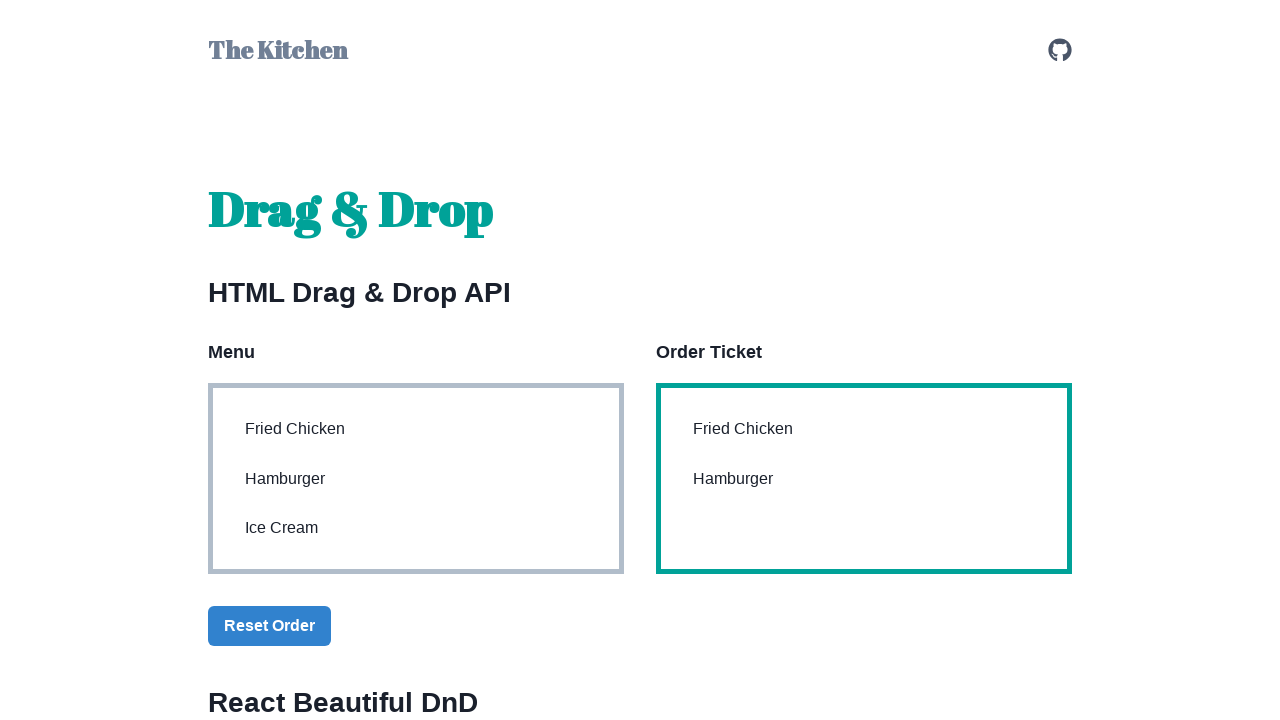

Dragged ice cream to center of plate area at (864, 479)
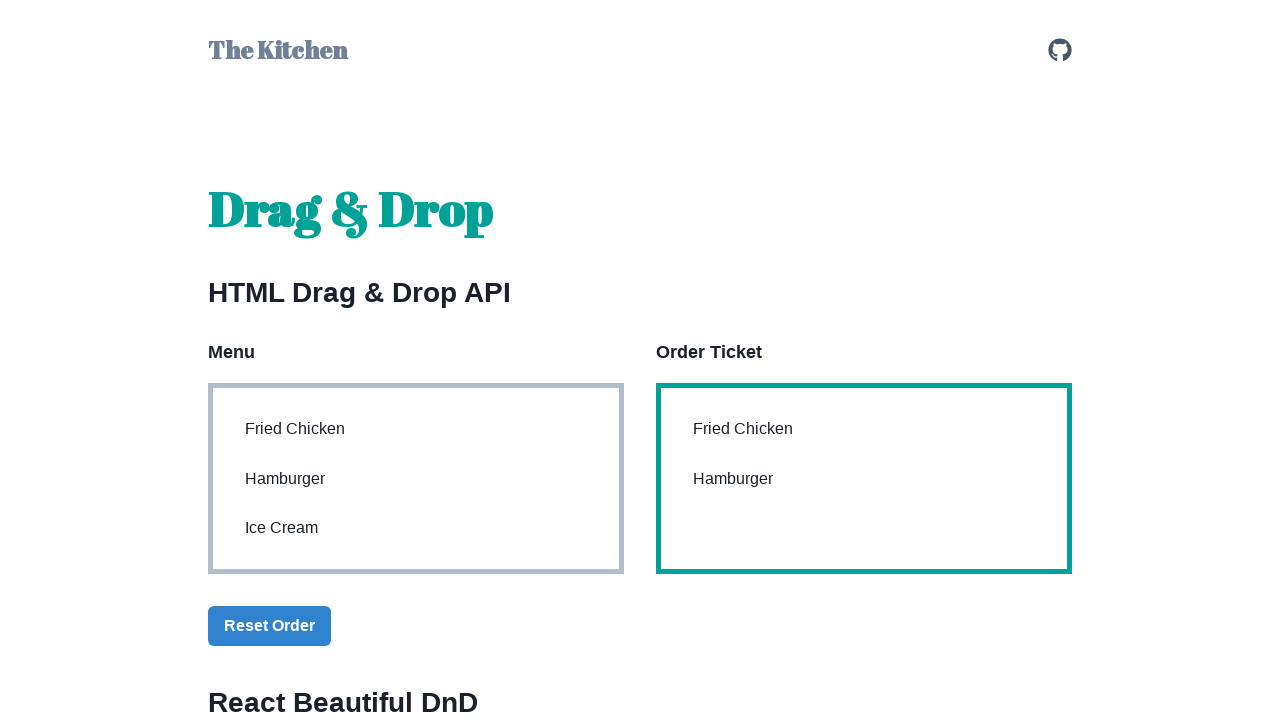

Released mouse button - ice cream dropped on plate at (864, 479)
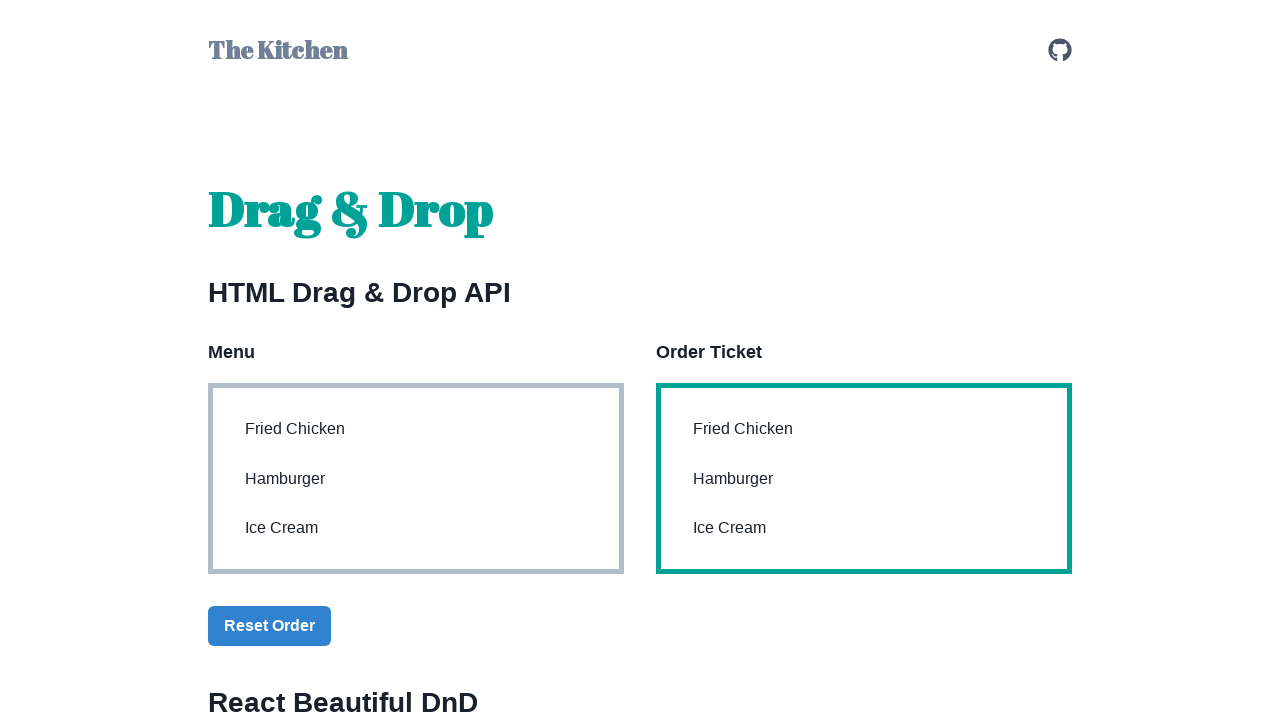

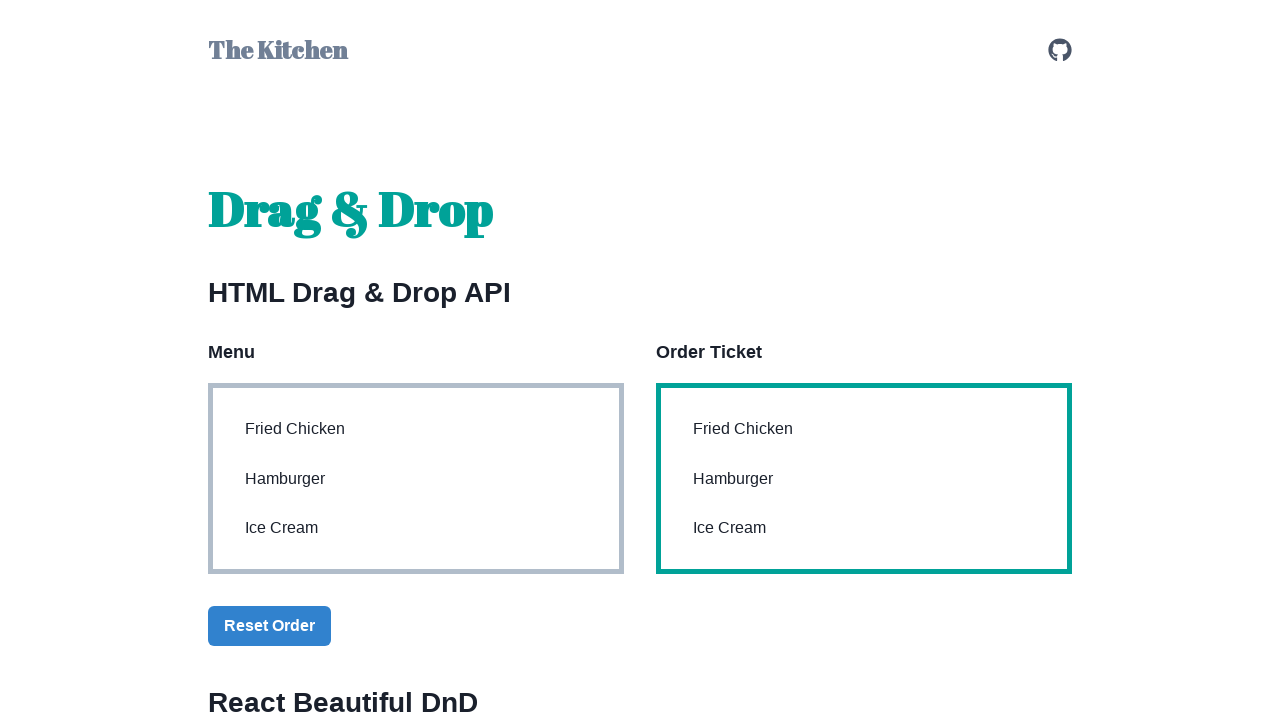